Tests that browser back button works correctly with filter navigation

Starting URL: https://demo.playwright.dev/todomvc

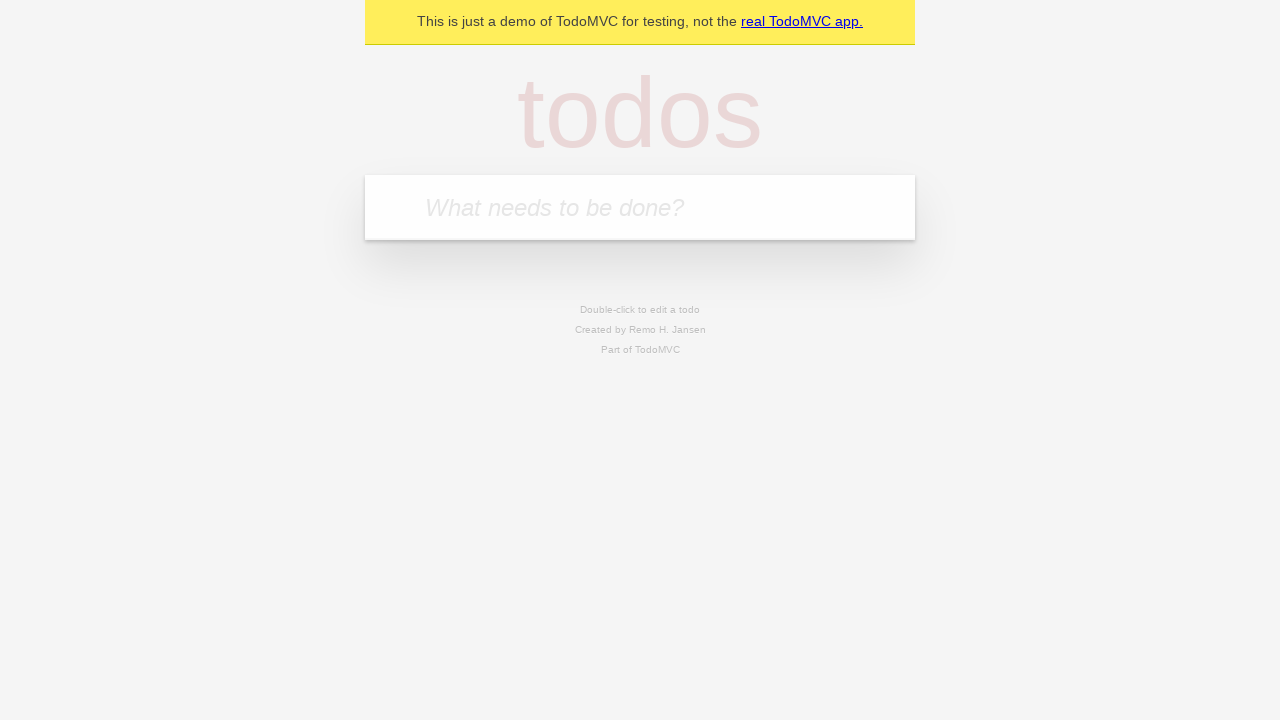

Filled new todo input with 'buy some cheese' on internal:attr=[placeholder="What needs to be done?"i]
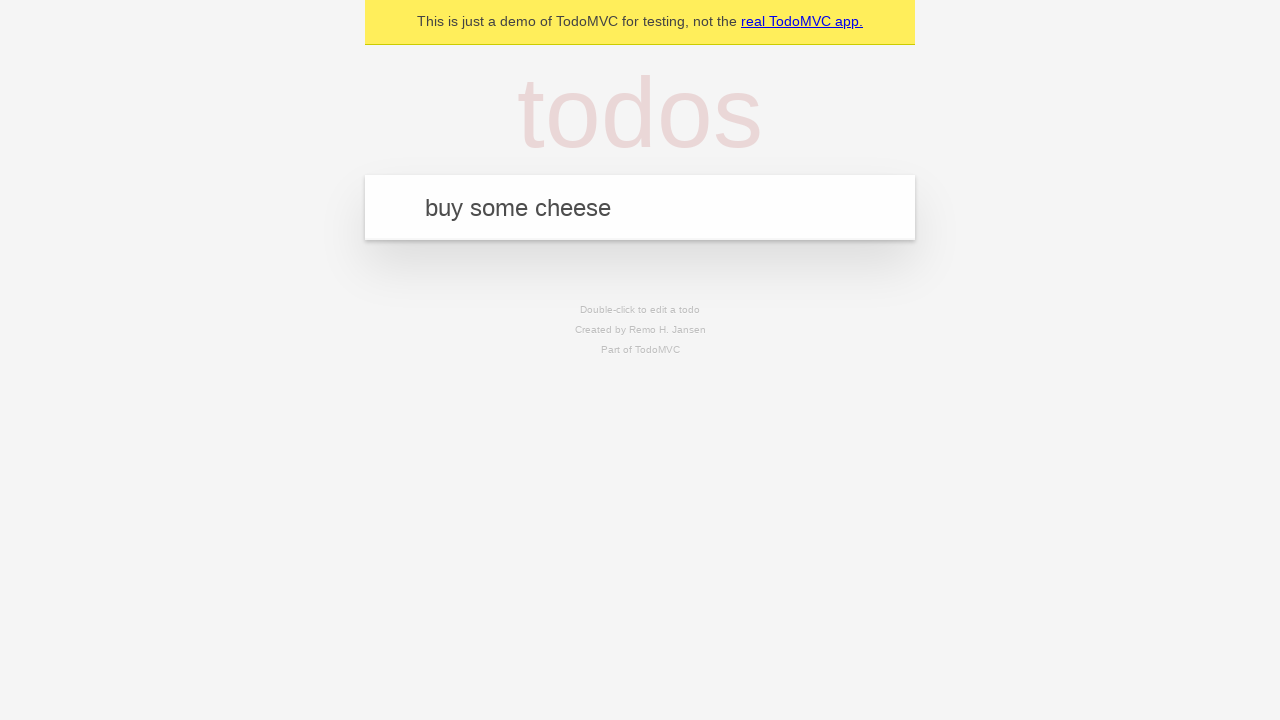

Pressed Enter to create todo 'buy some cheese' on internal:attr=[placeholder="What needs to be done?"i]
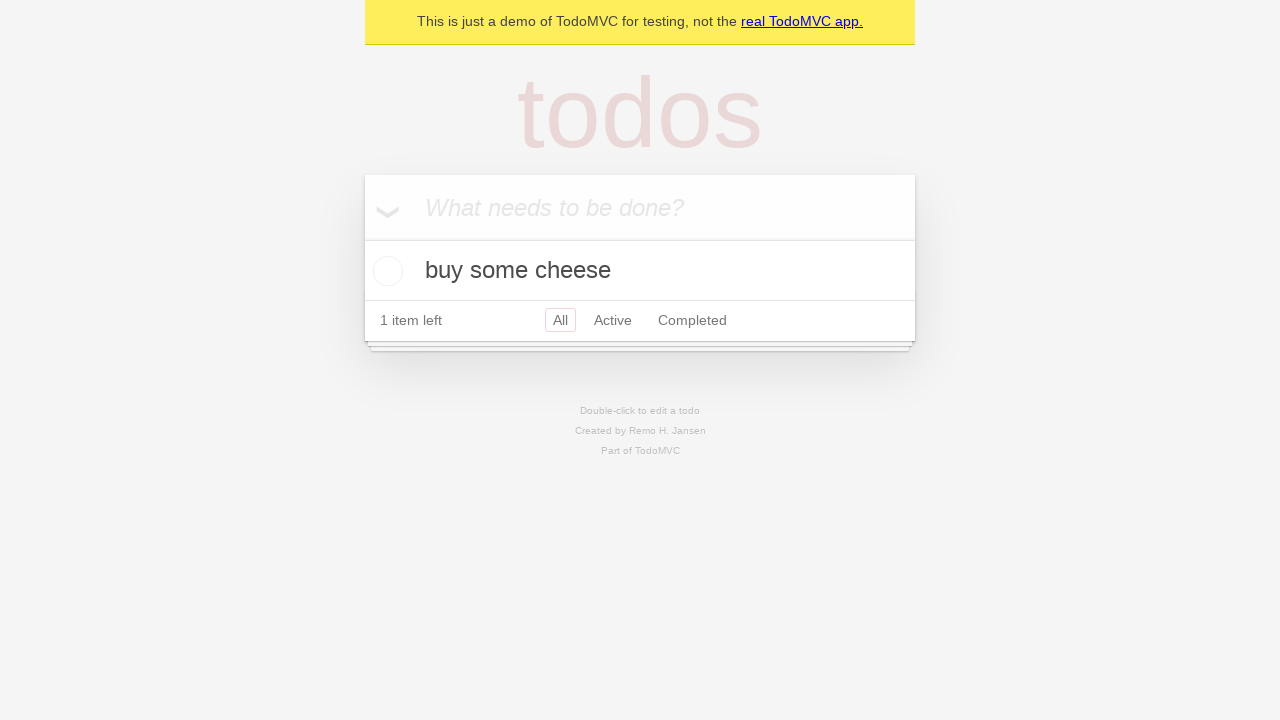

Filled new todo input with 'feed the cat' on internal:attr=[placeholder="What needs to be done?"i]
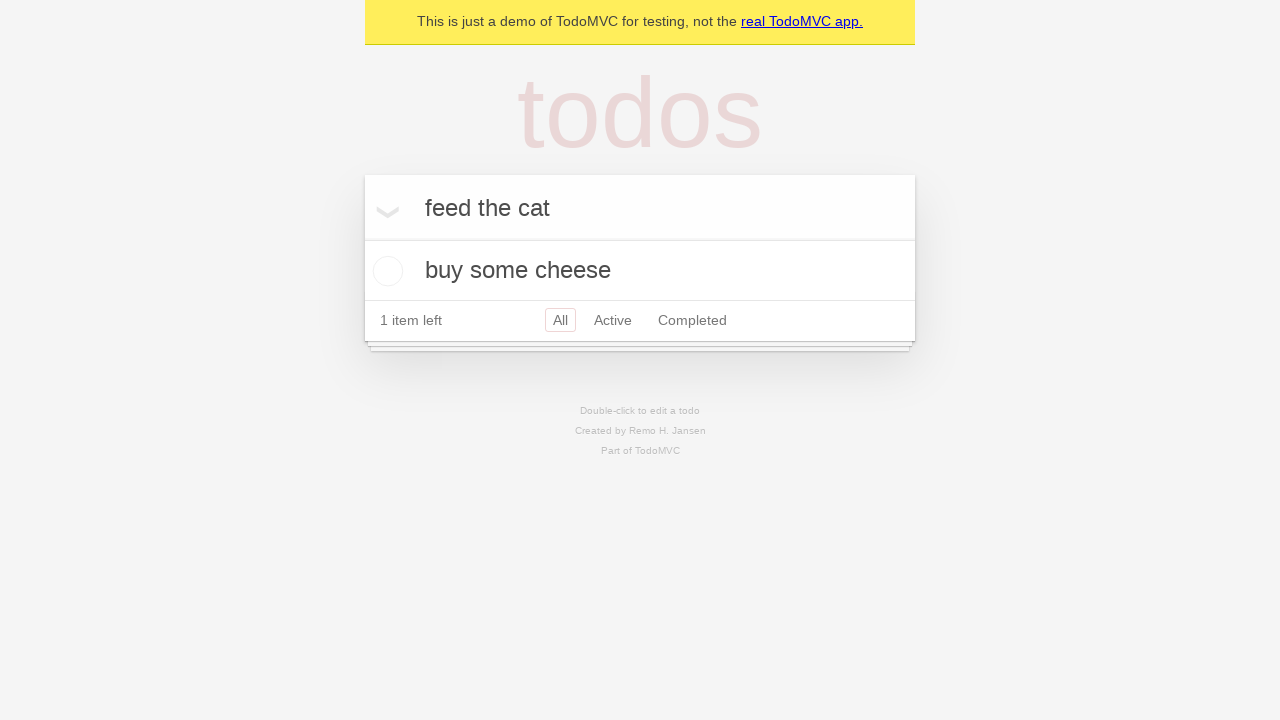

Pressed Enter to create todo 'feed the cat' on internal:attr=[placeholder="What needs to be done?"i]
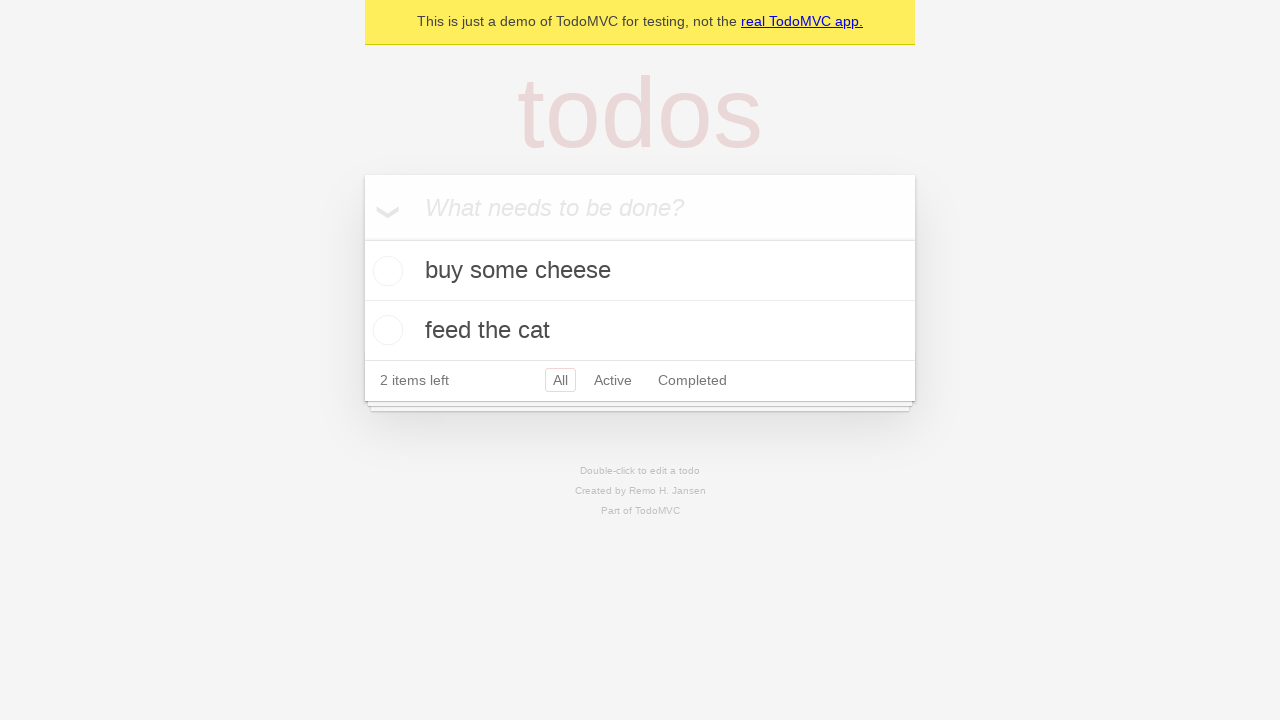

Filled new todo input with 'book a doctors appointment' on internal:attr=[placeholder="What needs to be done?"i]
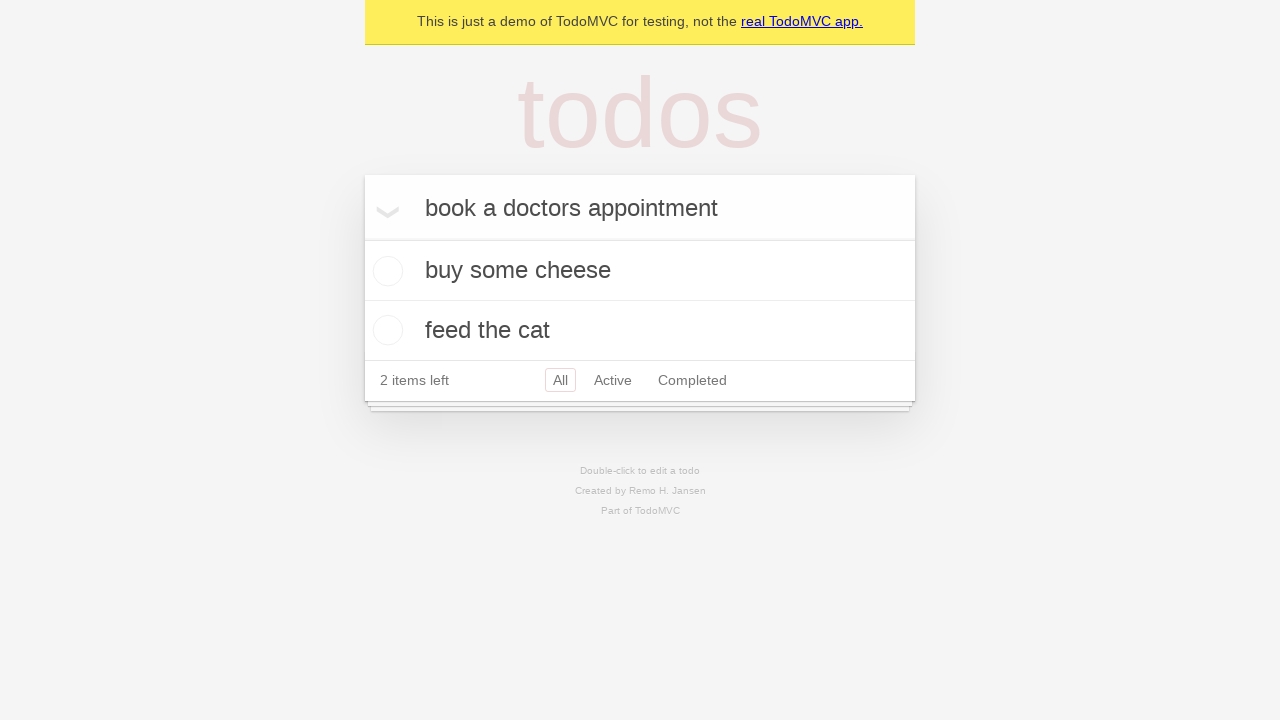

Pressed Enter to create todo 'book a doctors appointment' on internal:attr=[placeholder="What needs to be done?"i]
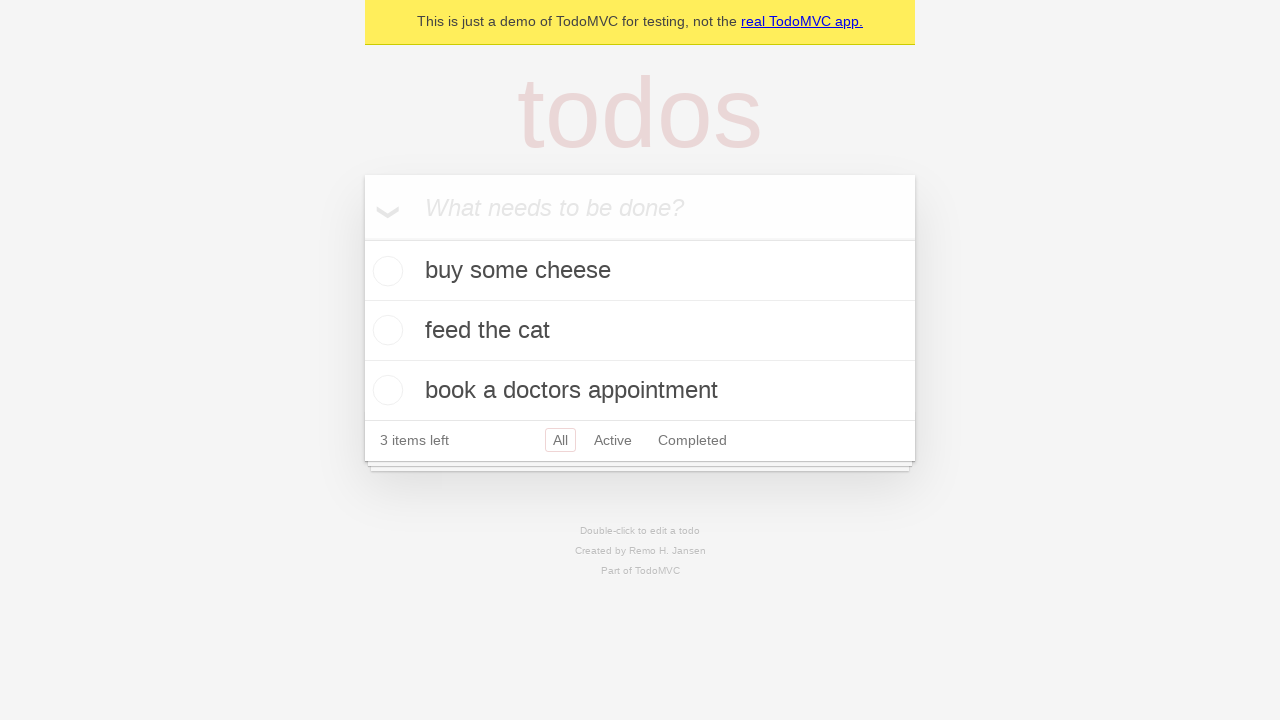

Checked the second todo item at (385, 330) on internal:testid=[data-testid="todo-item"s] >> nth=1 >> internal:role=checkbox
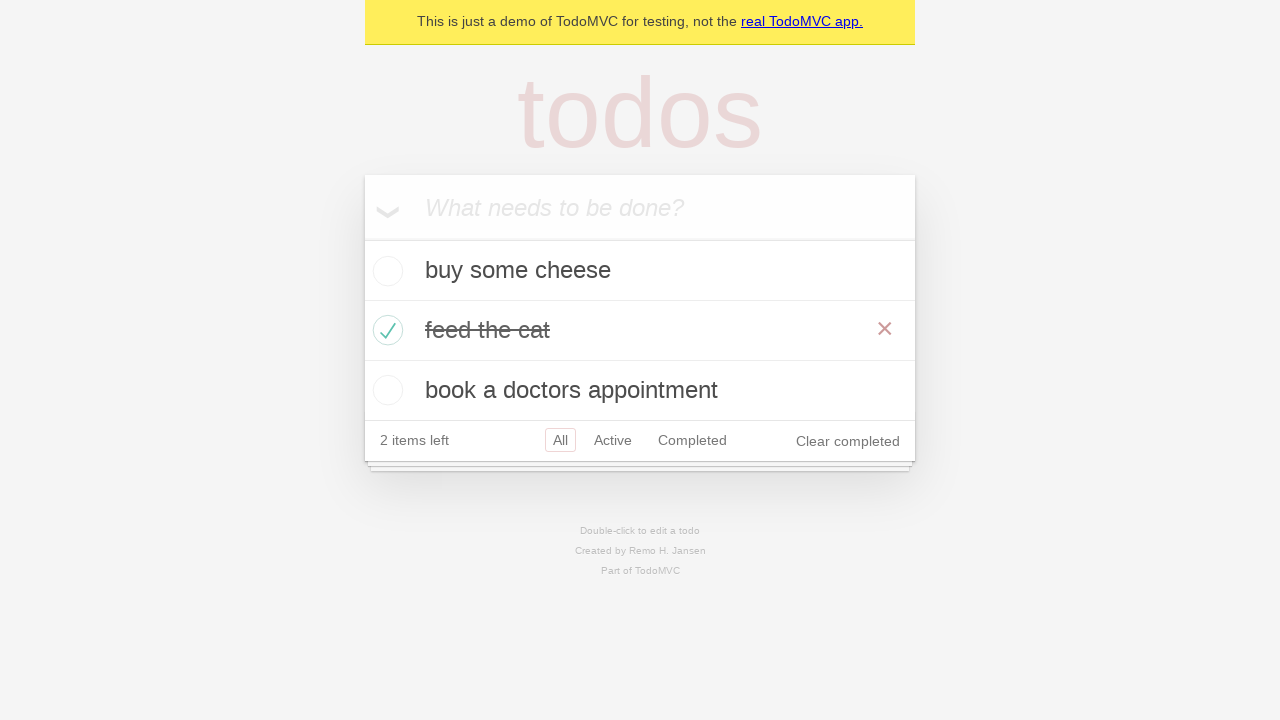

Clicked 'All' filter link at (560, 440) on internal:role=link[name="All"i]
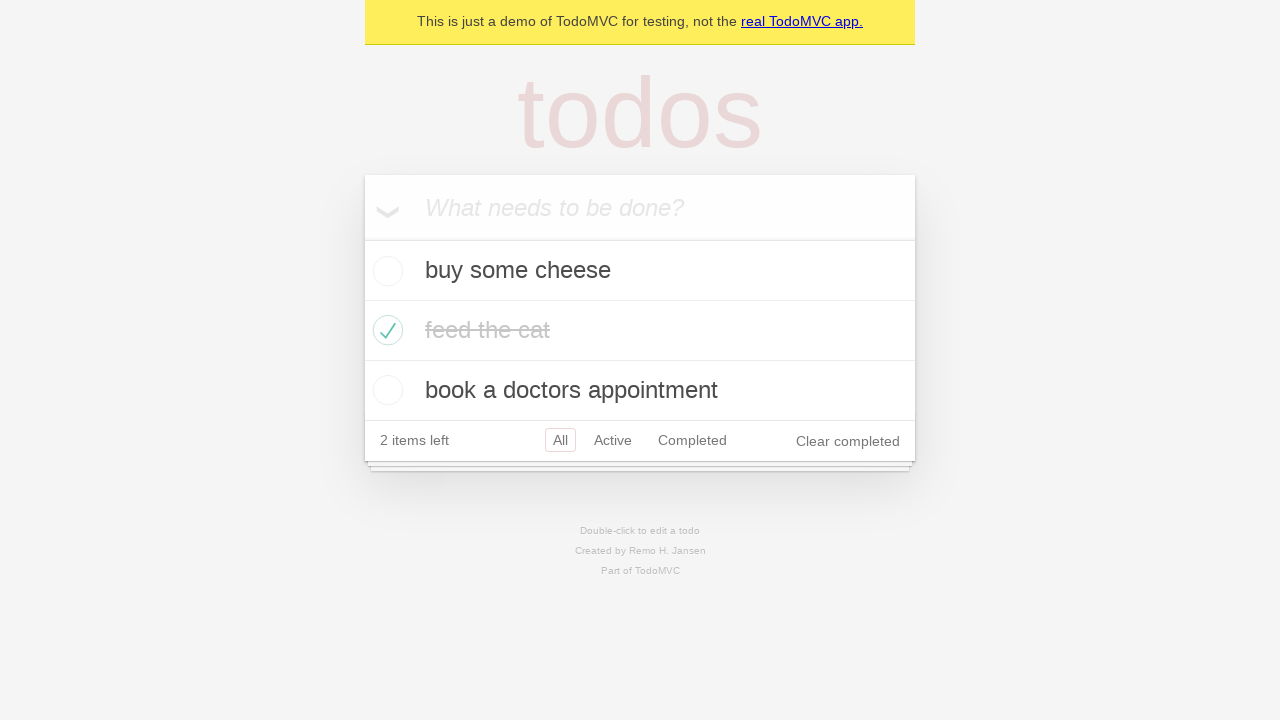

Clicked 'Active' filter link at (613, 440) on internal:role=link[name="Active"i]
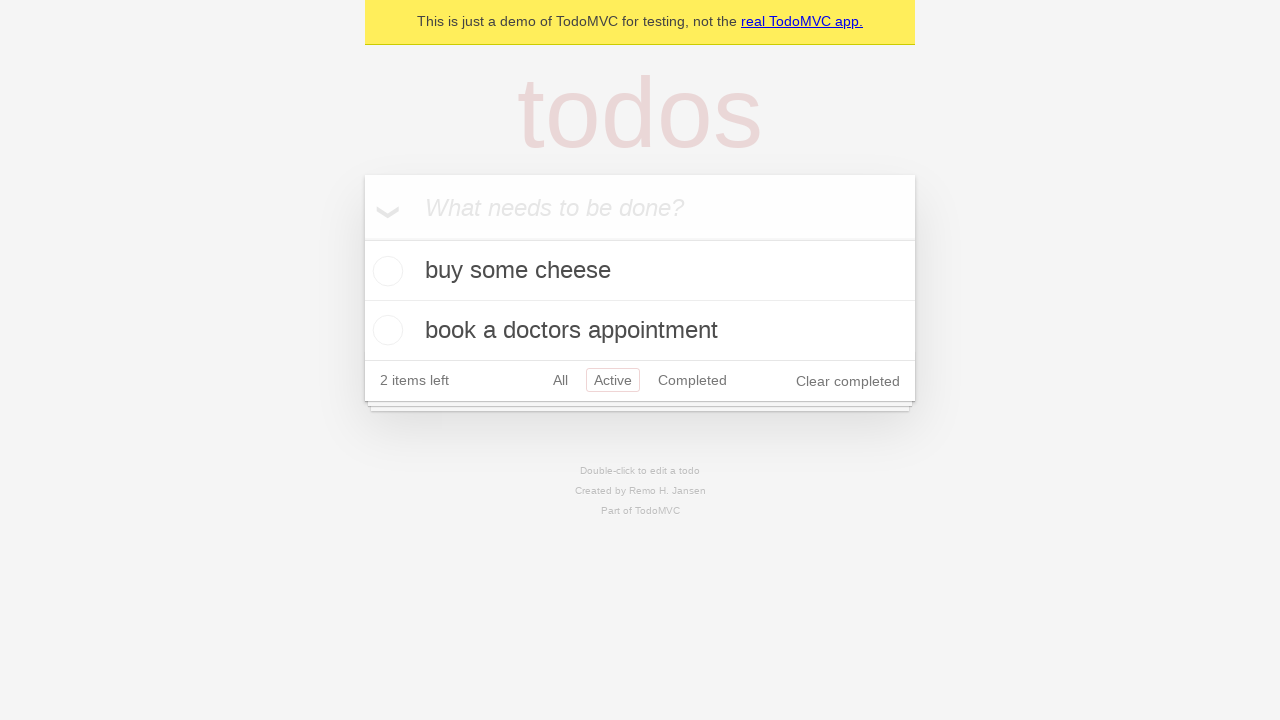

Clicked 'Completed' filter link at (692, 380) on internal:role=link[name="Completed"i]
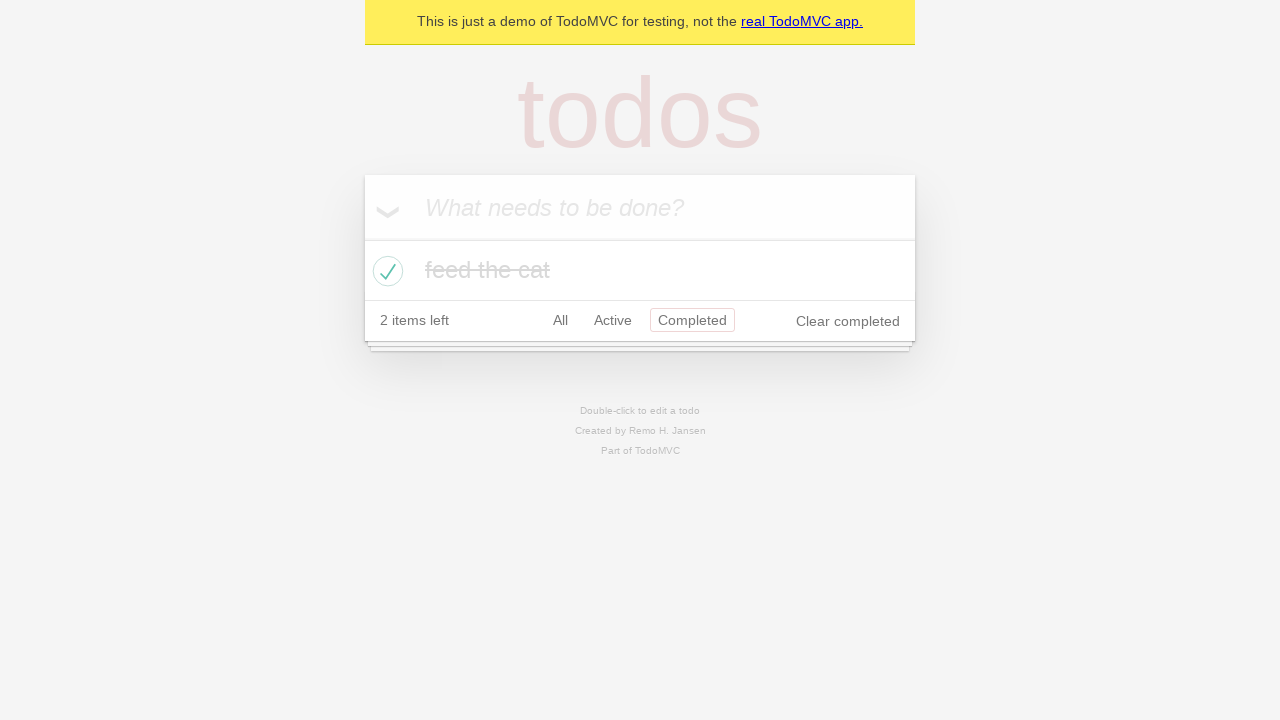

Navigated back from 'Completed' filter to 'Active' filter
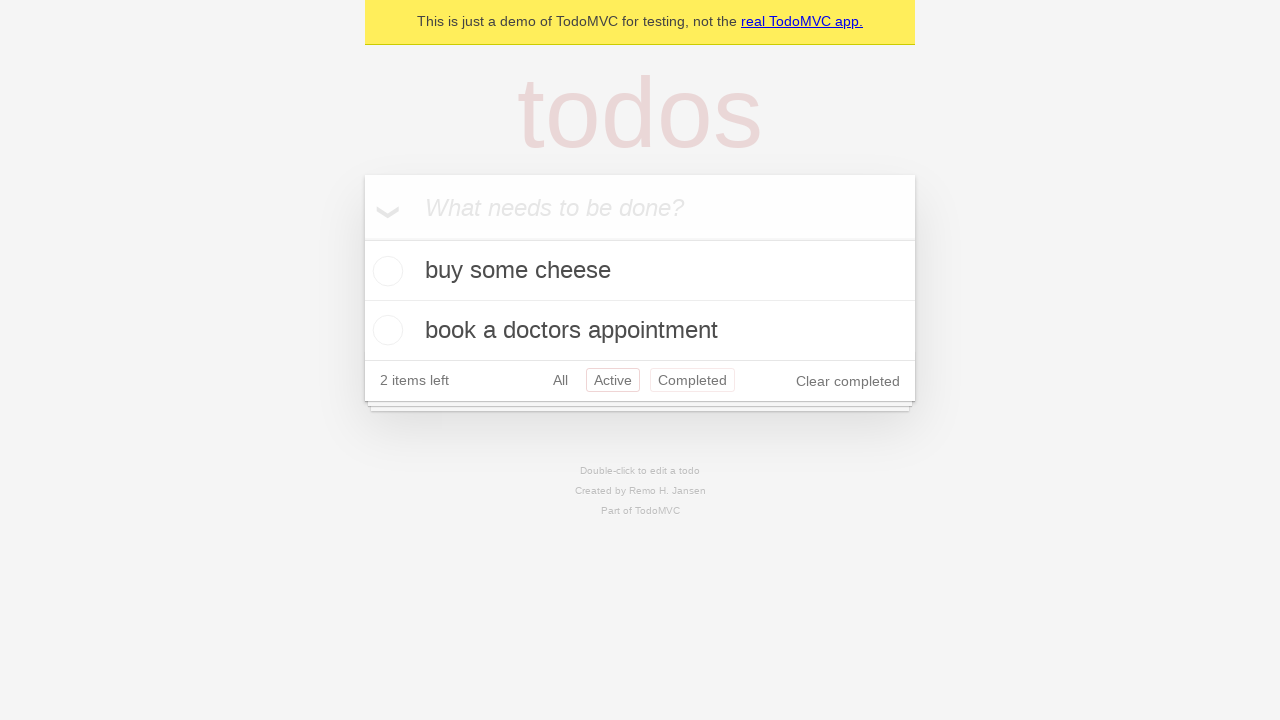

Navigated back from 'Active' filter to 'All' filter
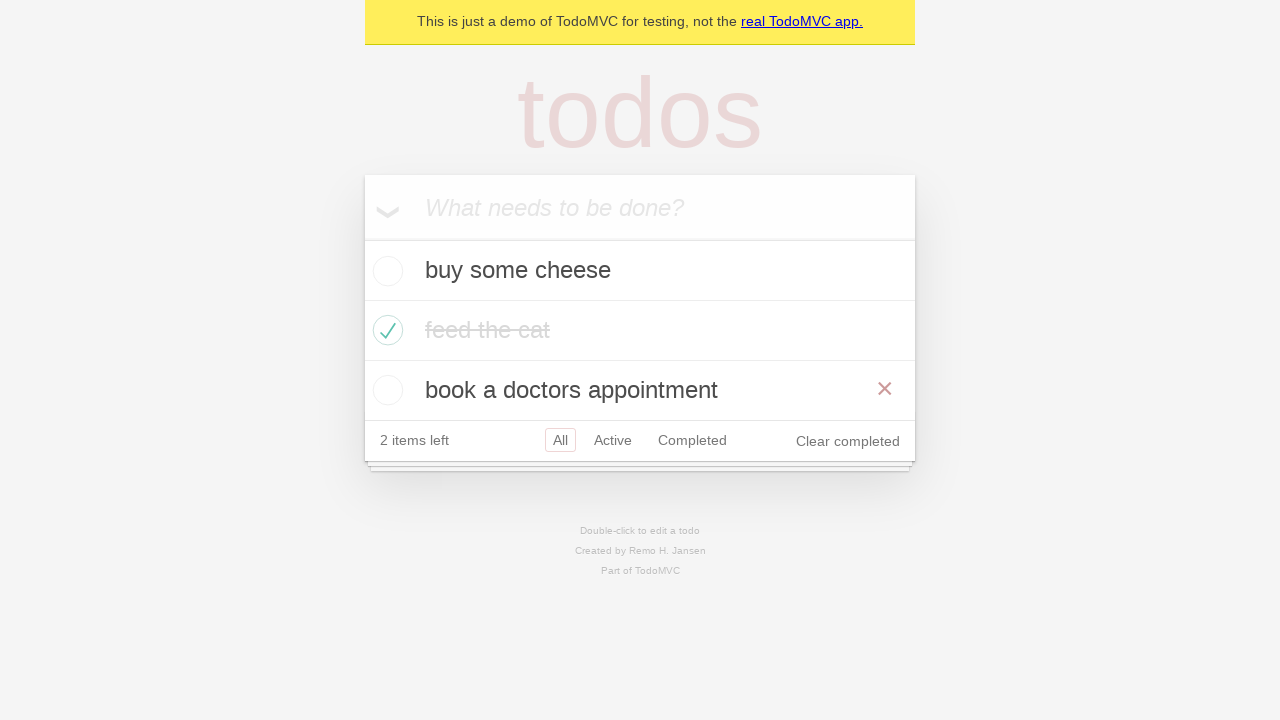

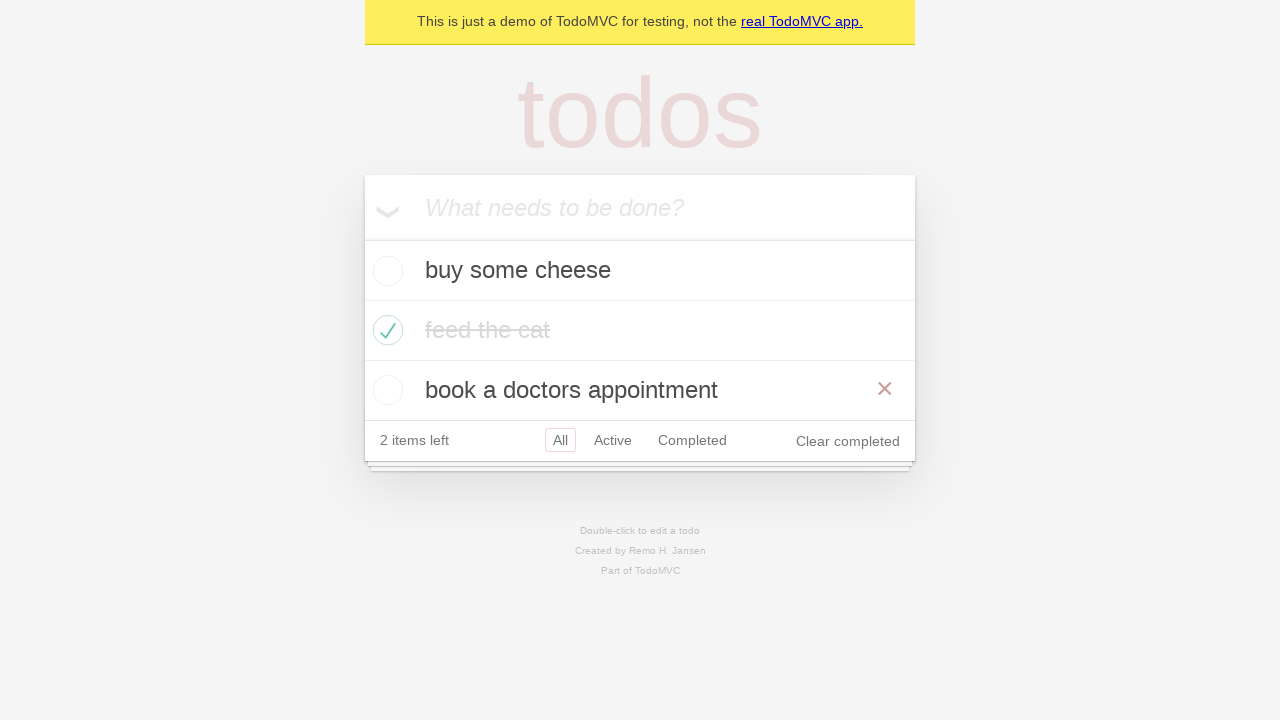